Tests that new items are appended to the bottom of the todo list by adding three items

Starting URL: https://demo.playwright.dev/todomvc

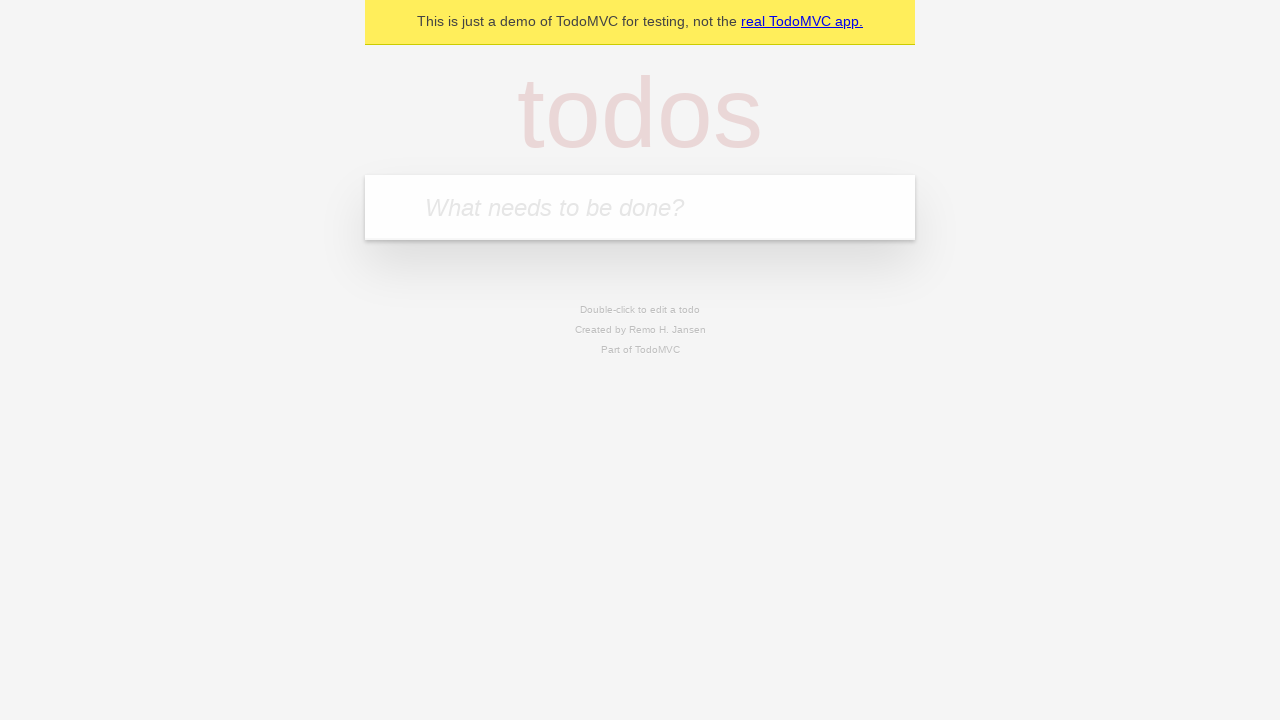

Filled new todo input with 'buy some cheese' on .new-todo
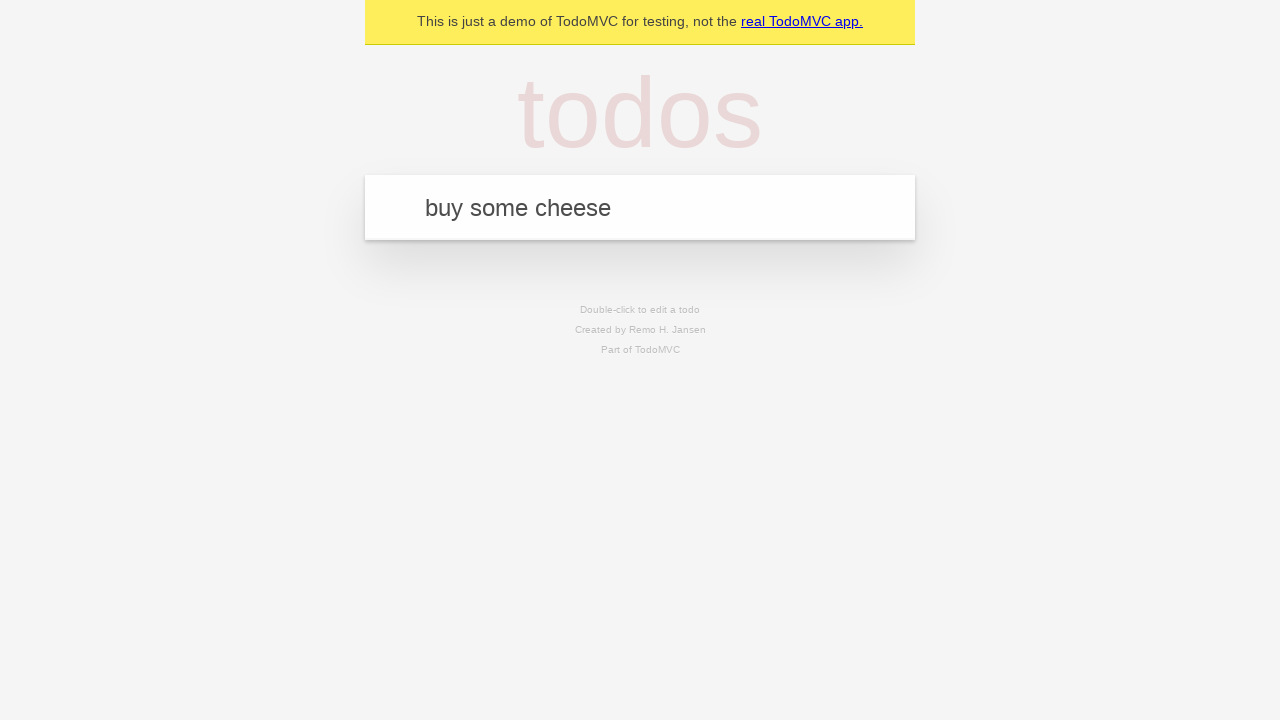

Pressed Enter to add first todo item on .new-todo
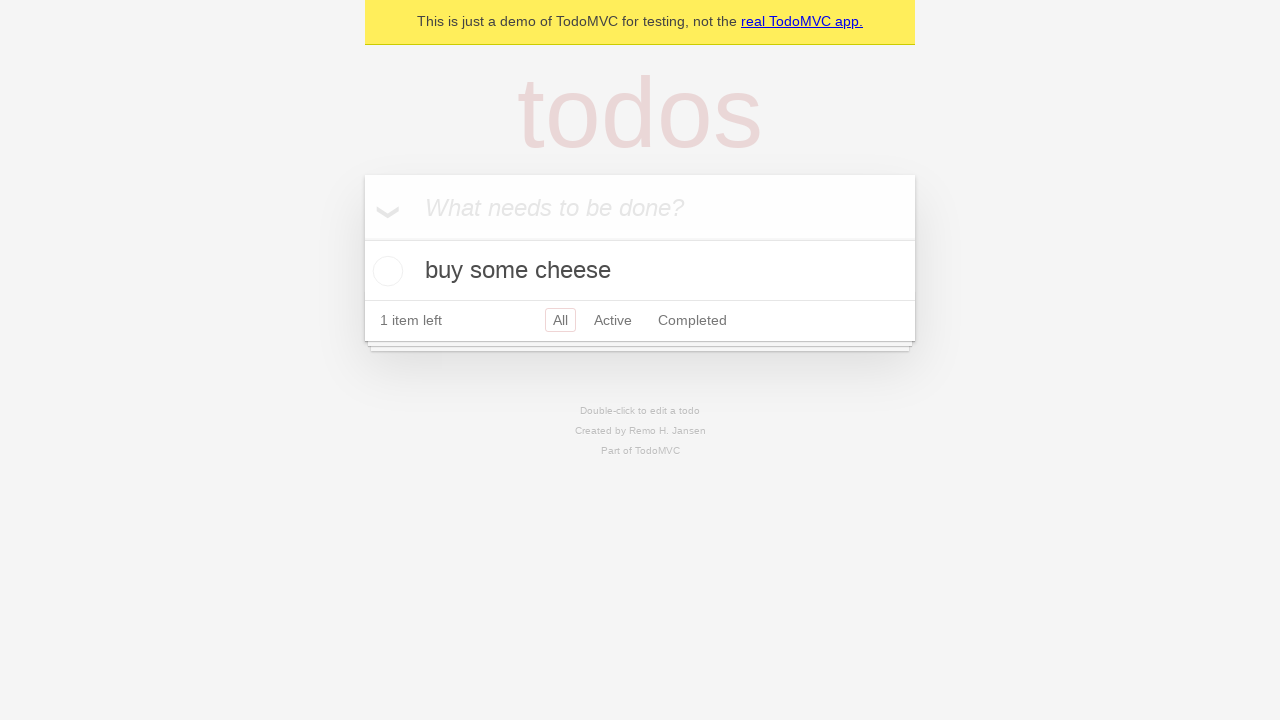

Filled new todo input with 'feed the cat' on .new-todo
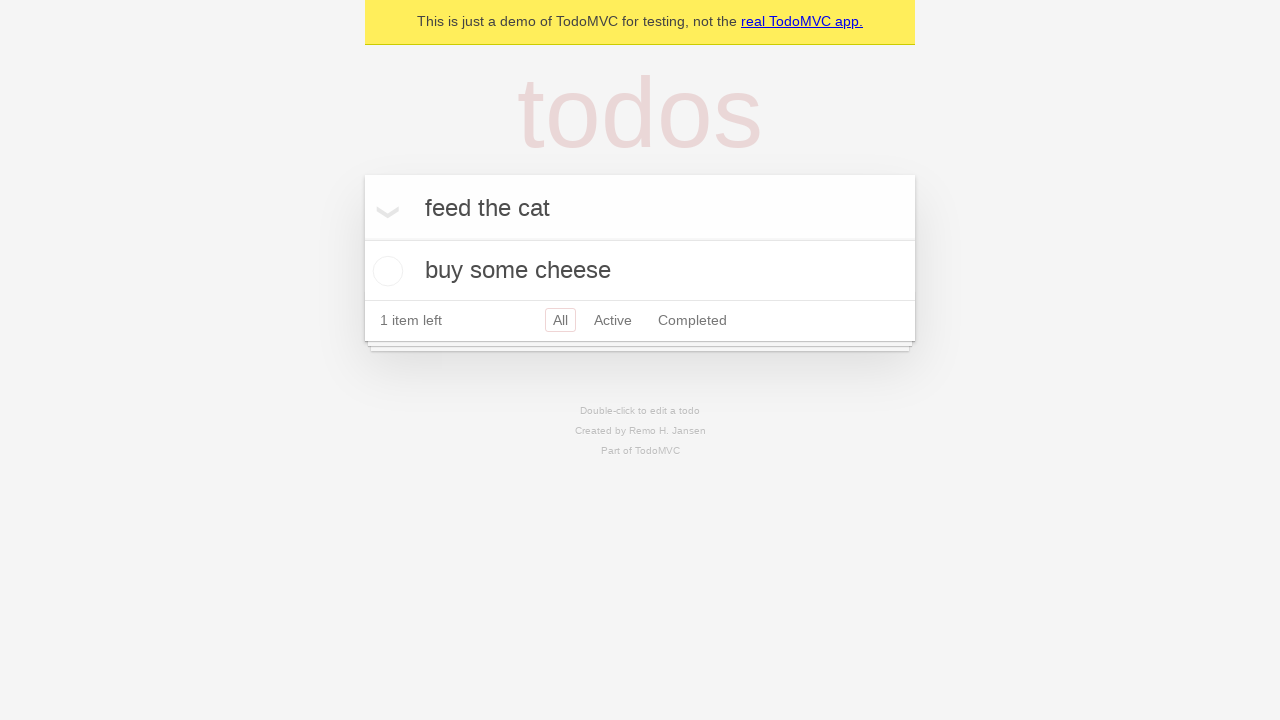

Pressed Enter to add second todo item on .new-todo
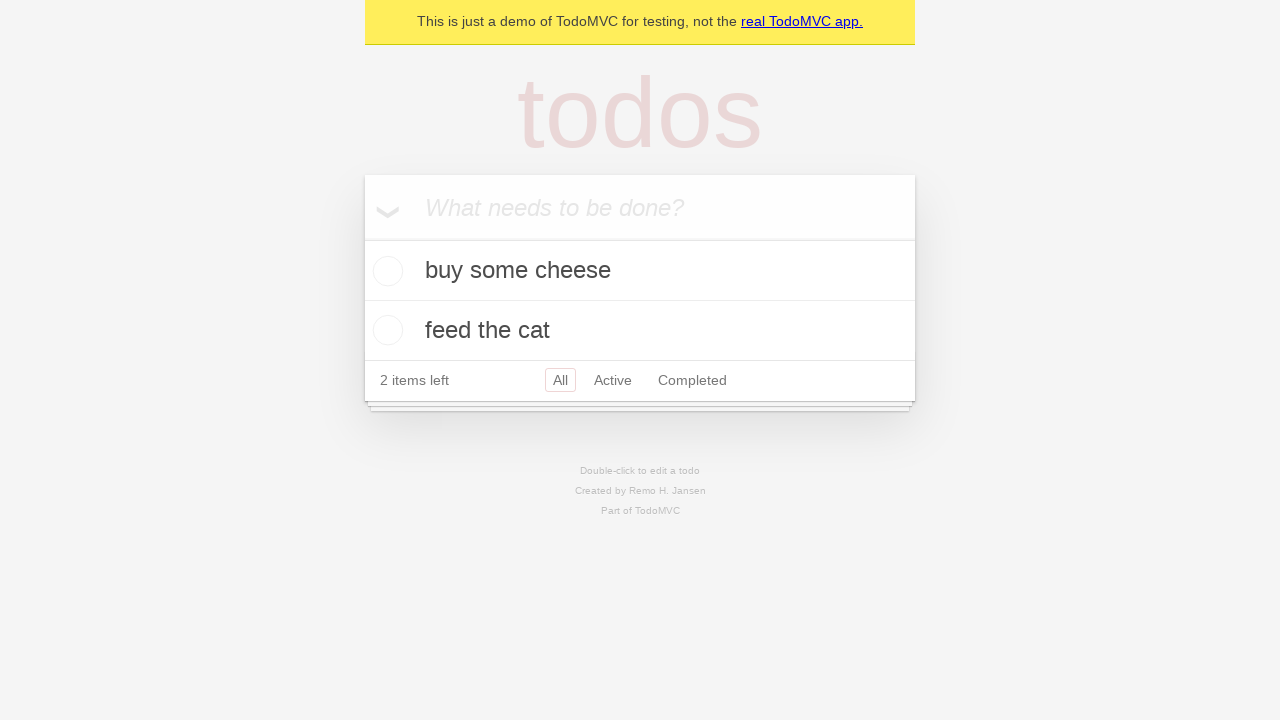

Filled new todo input with 'book a doctors appointment' on .new-todo
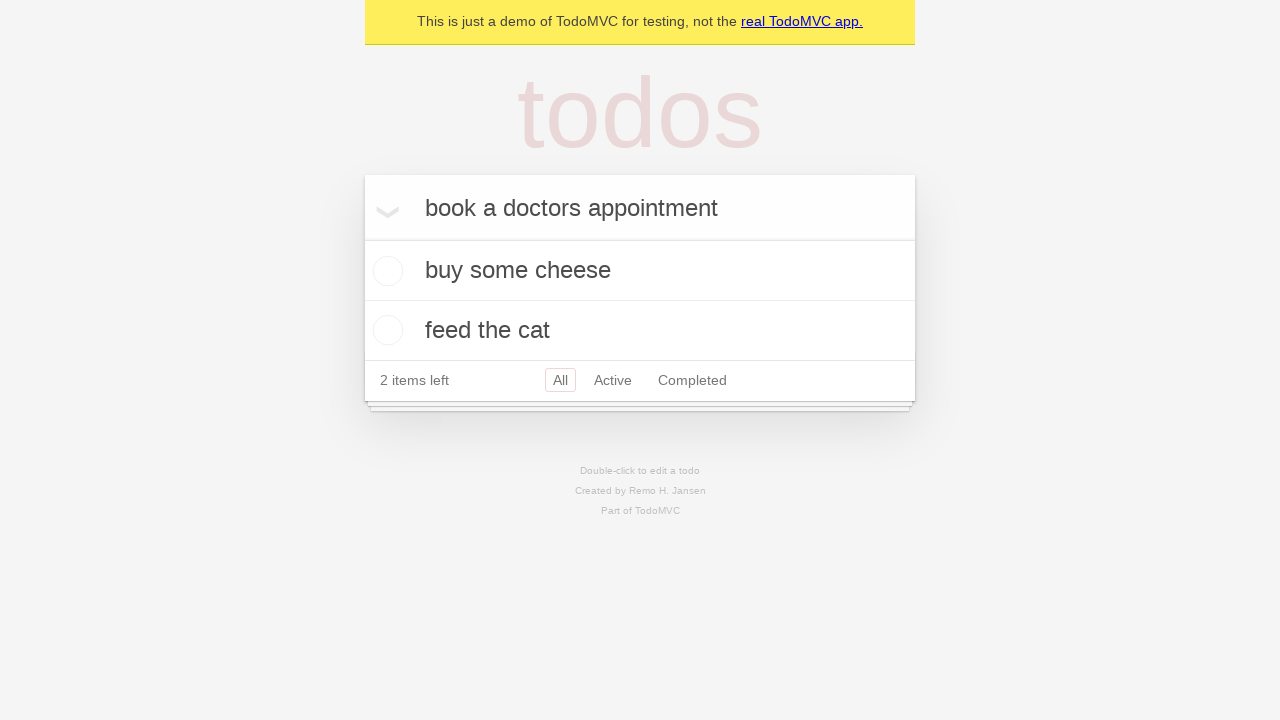

Pressed Enter to add third todo item on .new-todo
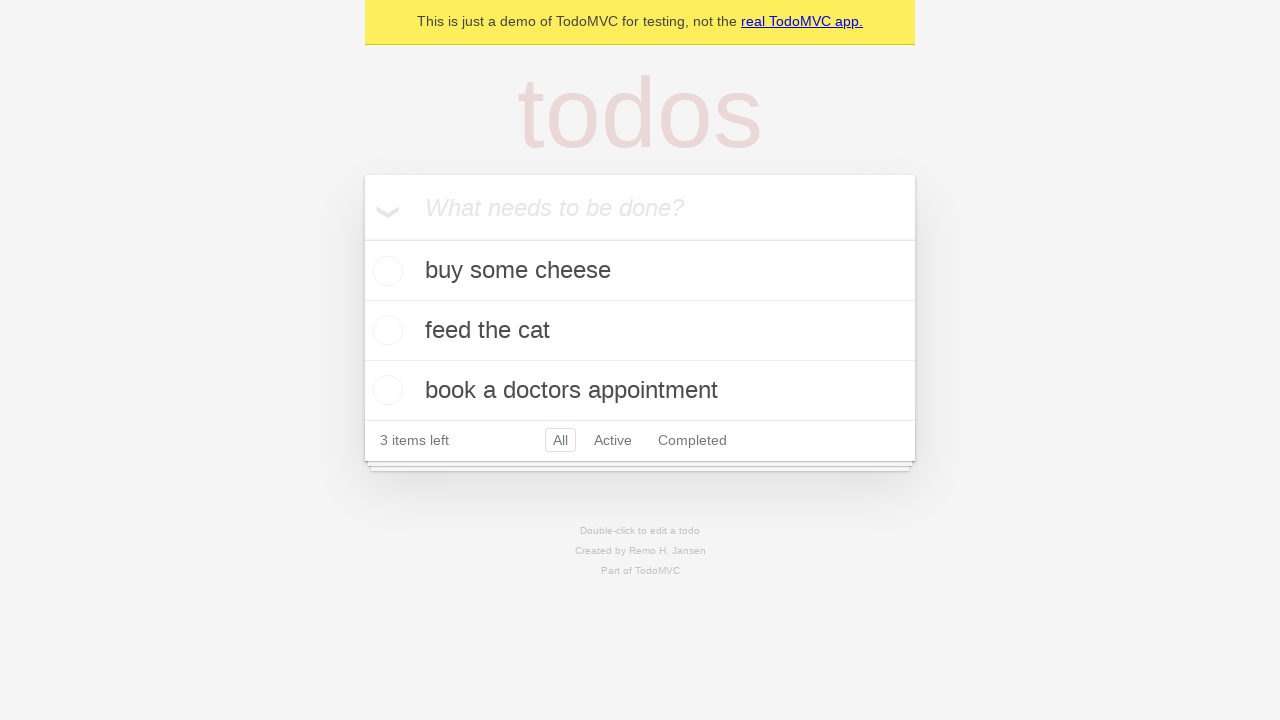

Todo count element loaded, confirming all items appended to list
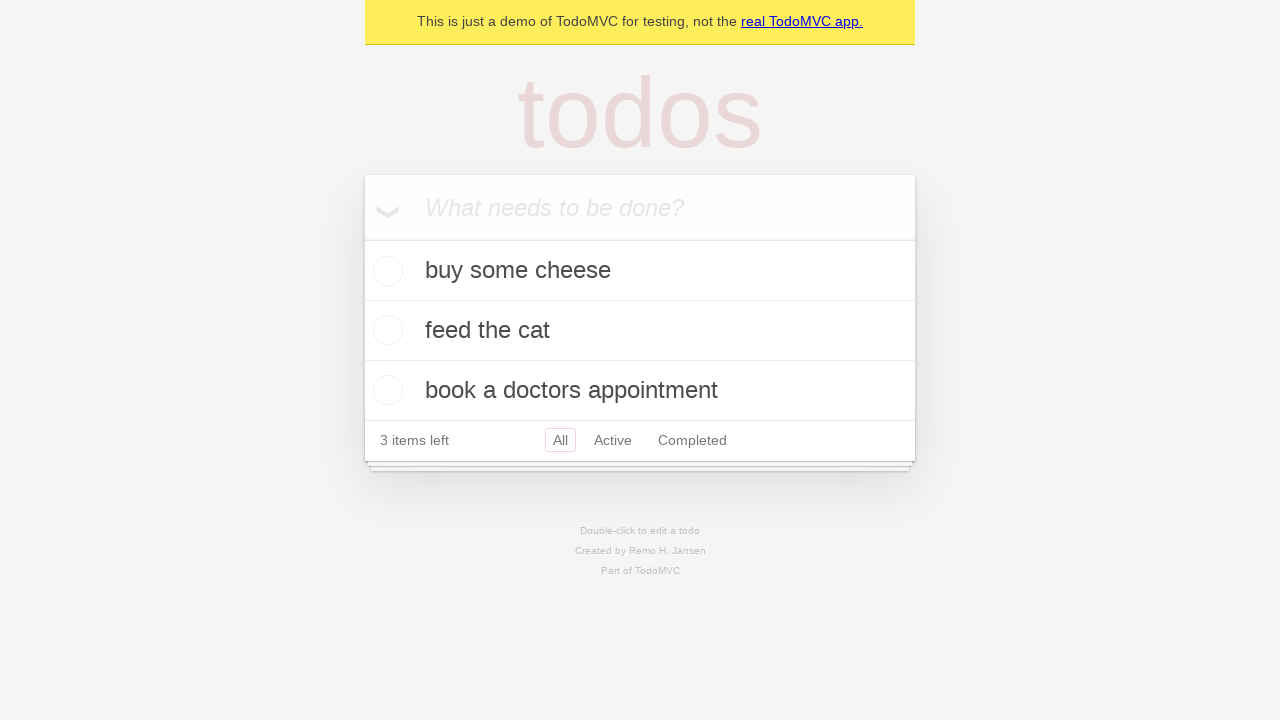

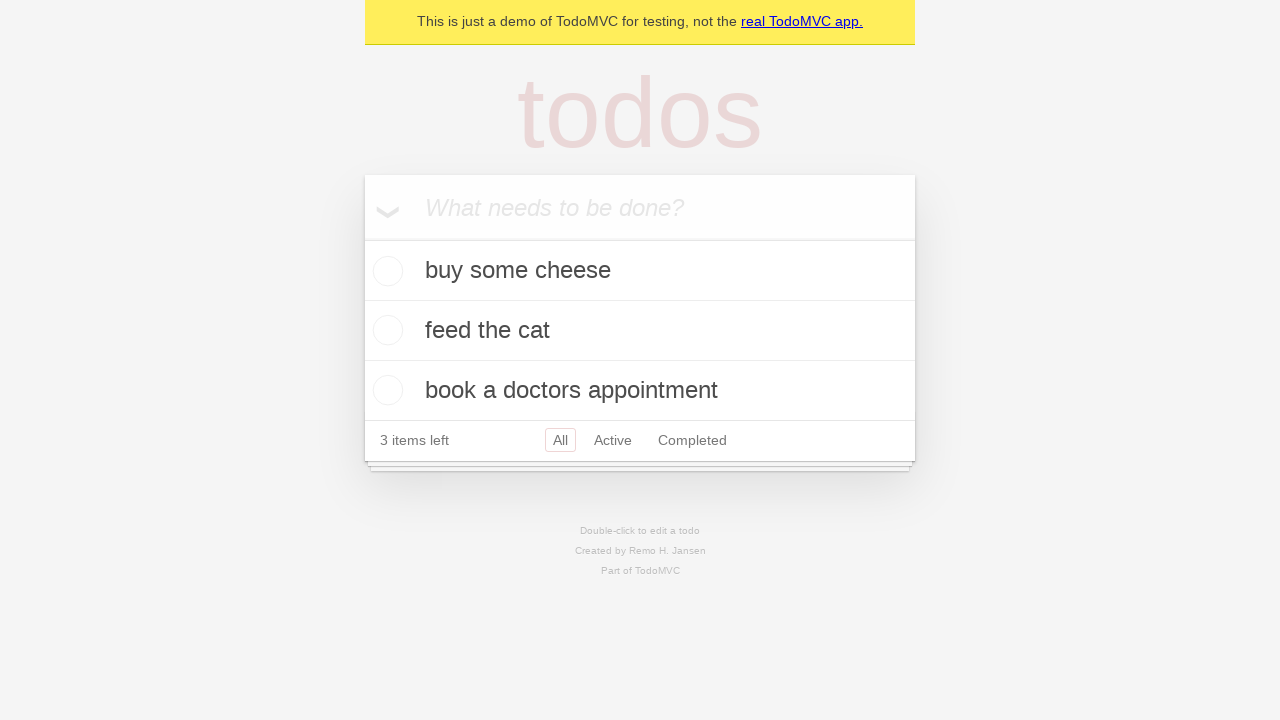